Tests dynamic element controls by clicking the Remove button and verifying the message that appears

Starting URL: https://the-internet.herokuapp.com/dynamic_controls

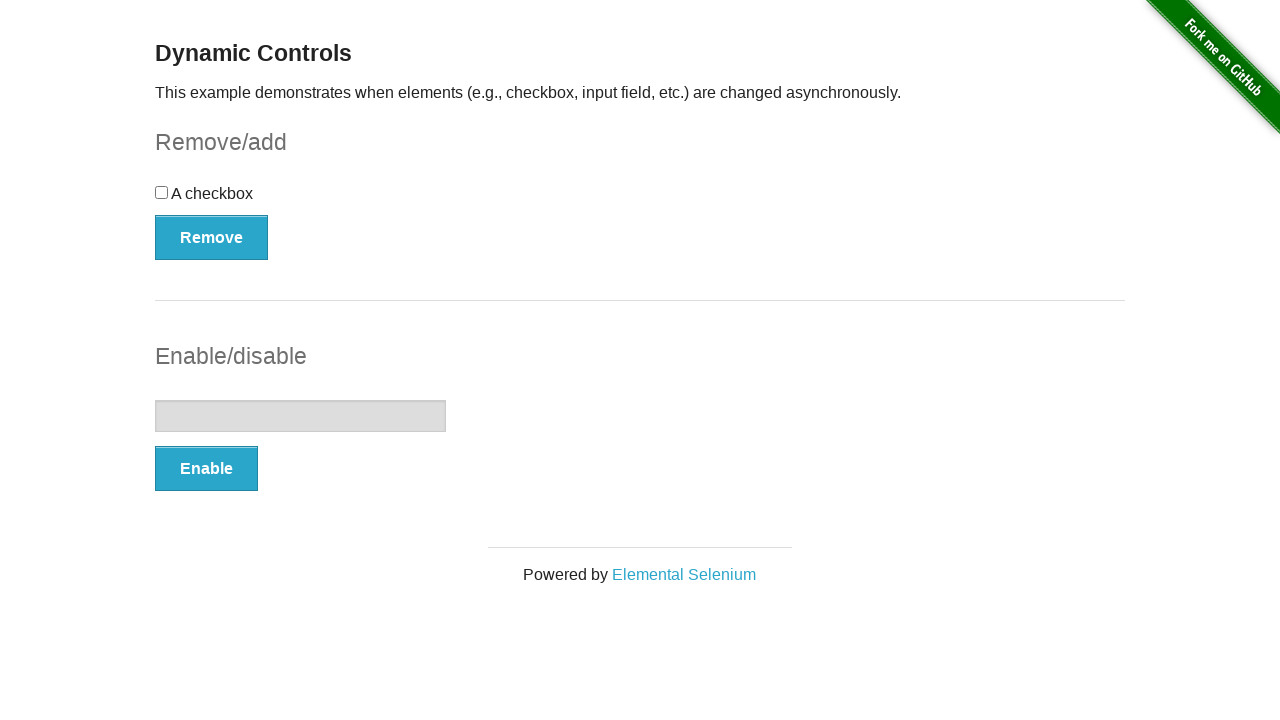

Clicked the Remove button at (212, 237) on xpath=//button[.='Remove']
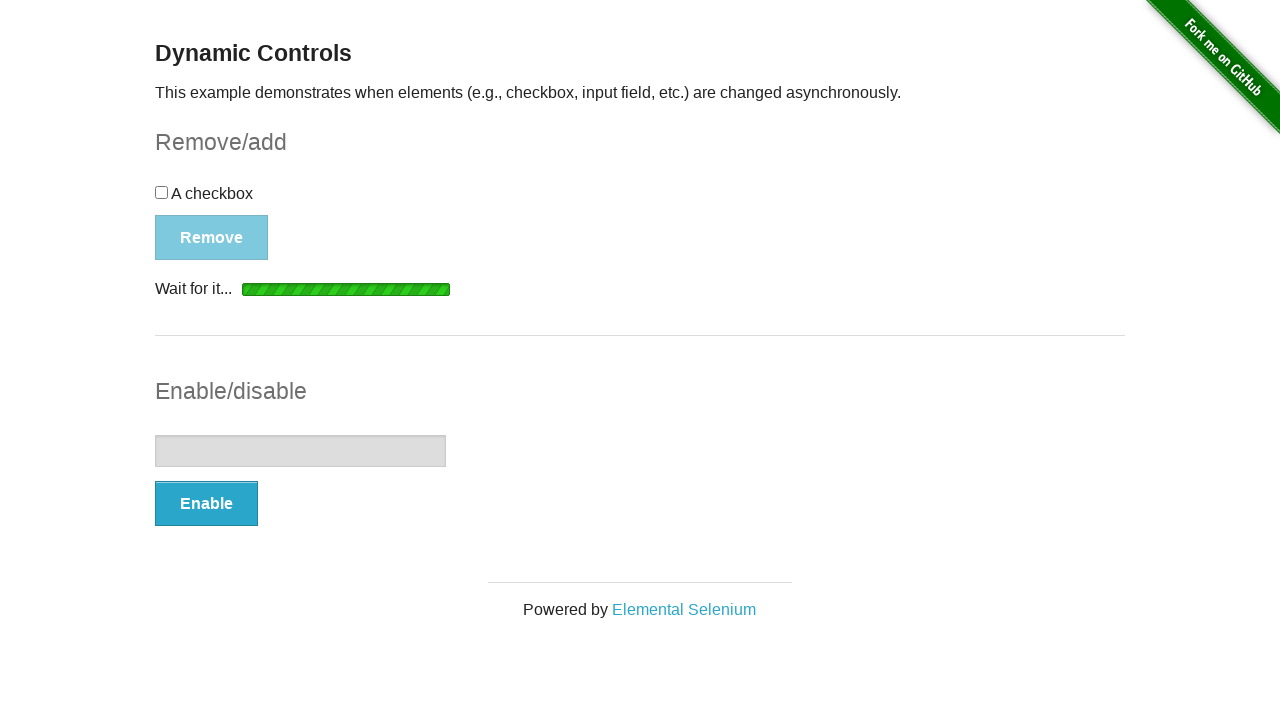

Waited for message element to appear
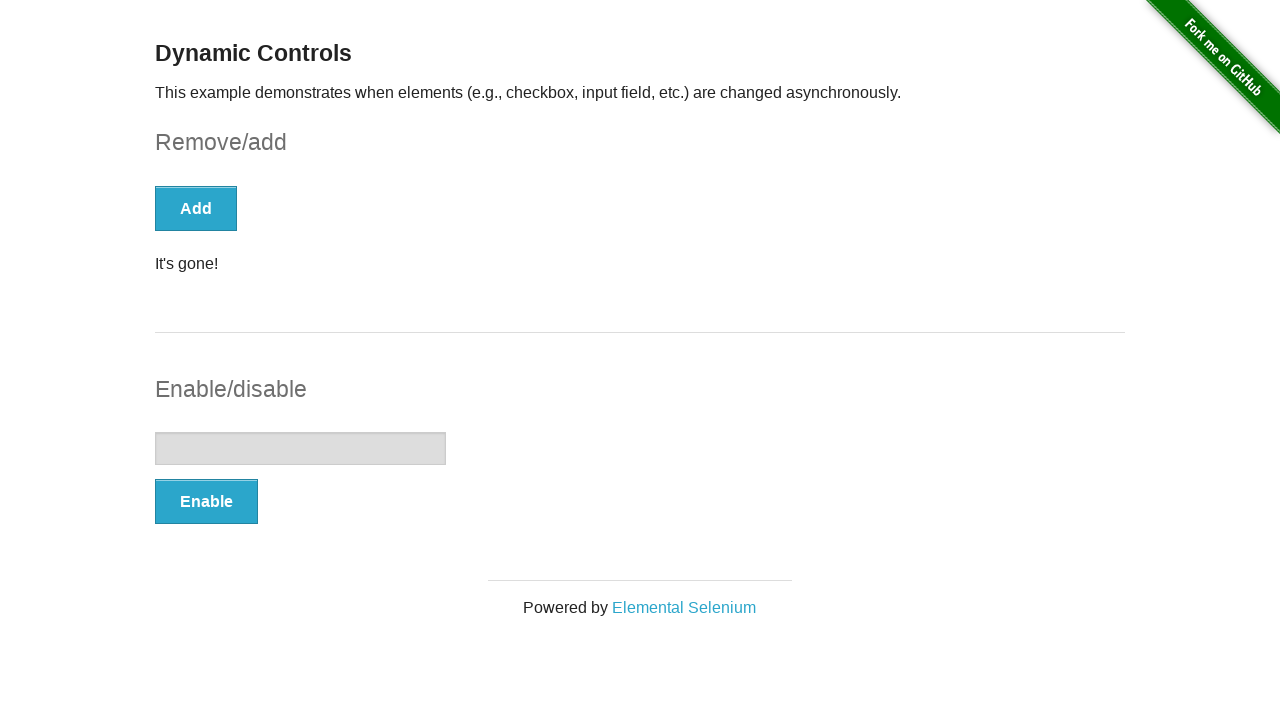

Retrieved message text: It's gone!
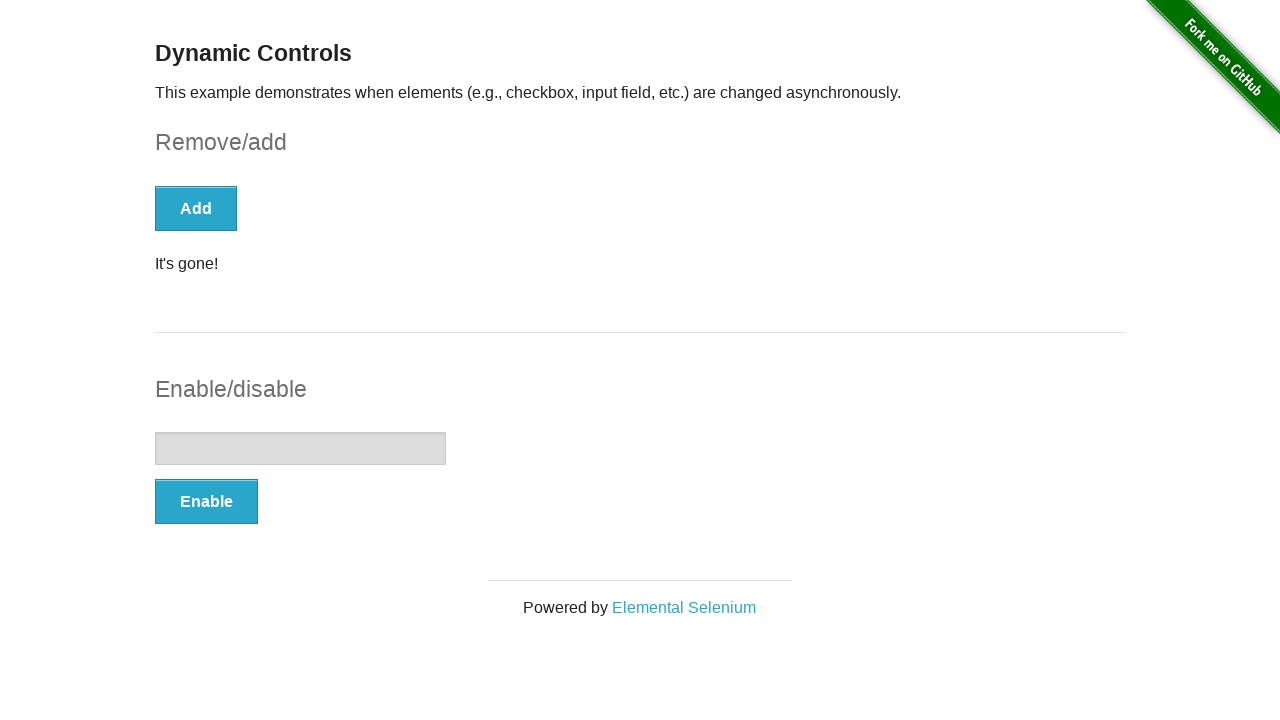

Printed message text to console
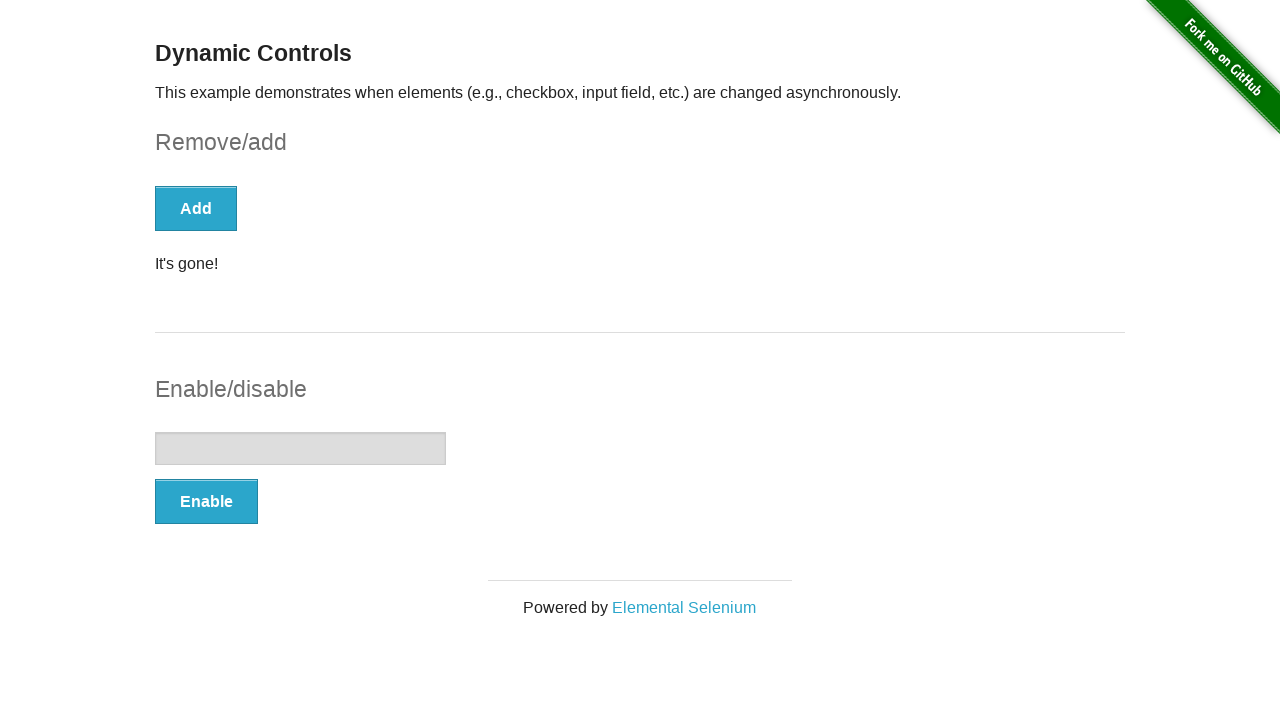

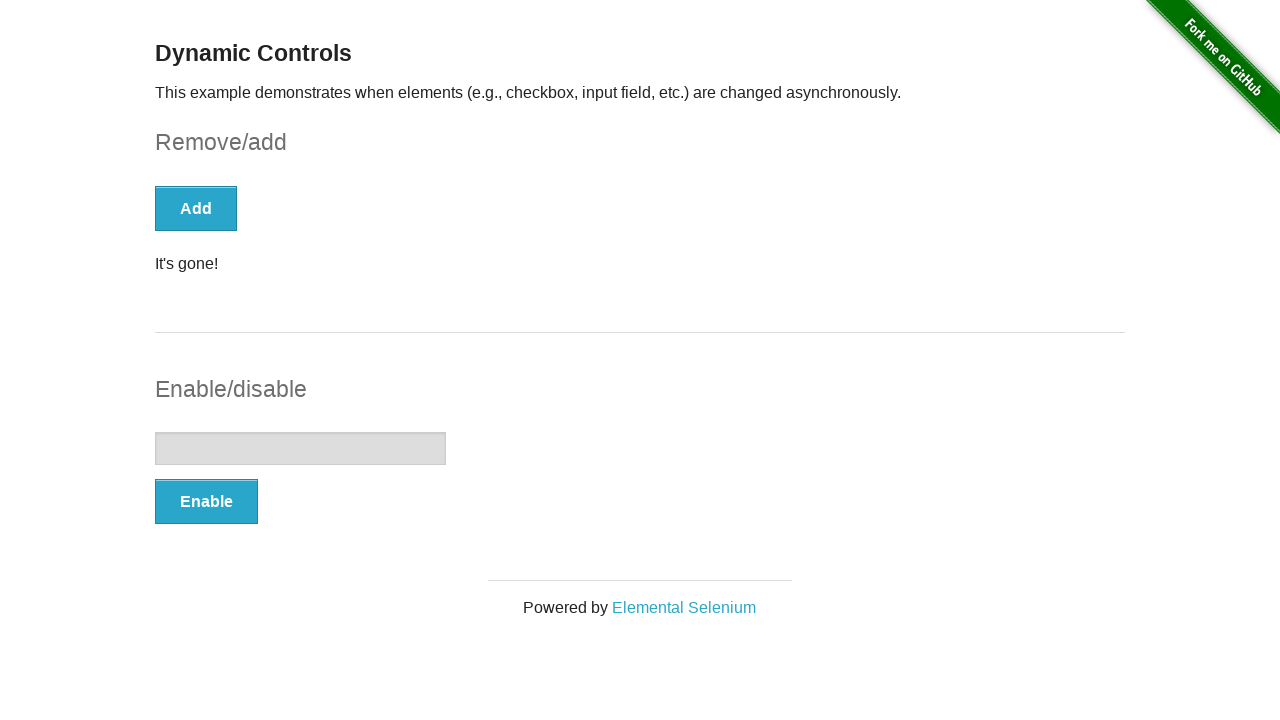